Verifies that the Recode logo is displayed on the page and checks text near the logo element.

Starting URL: https://www.recodesolutions.com

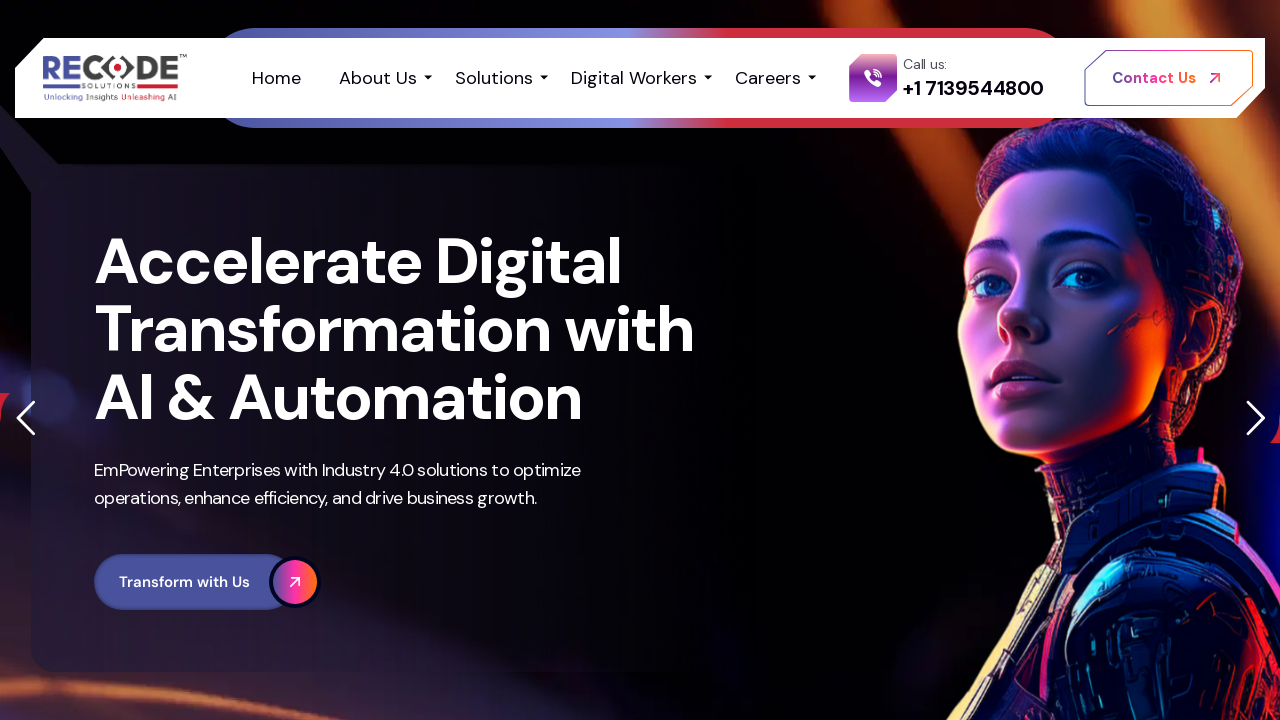

Text element near logo became visible
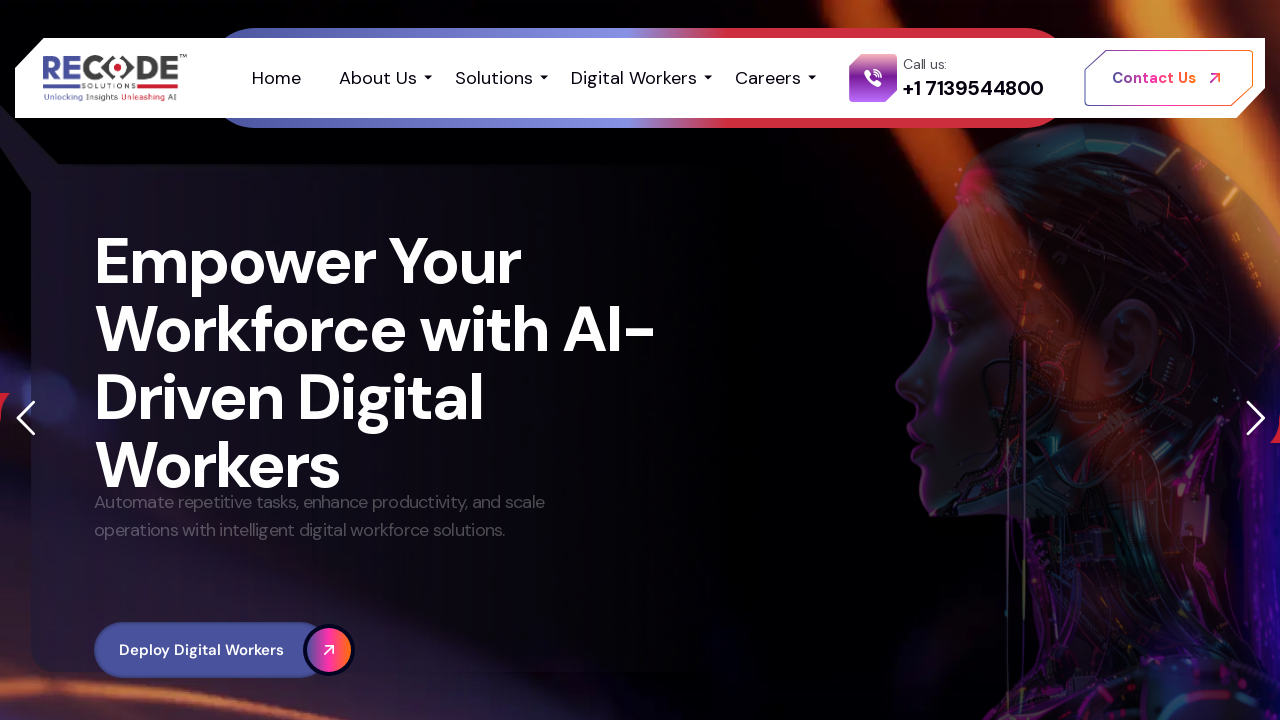

Recode logo element became visible on the page
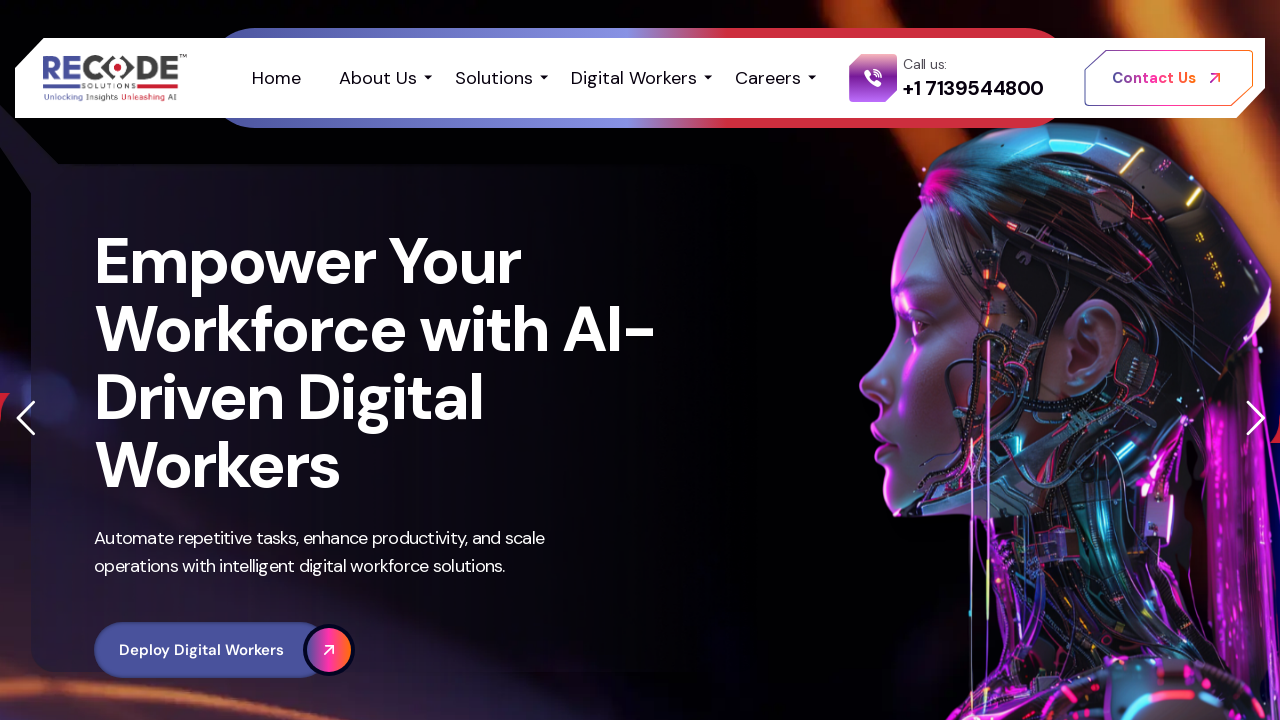

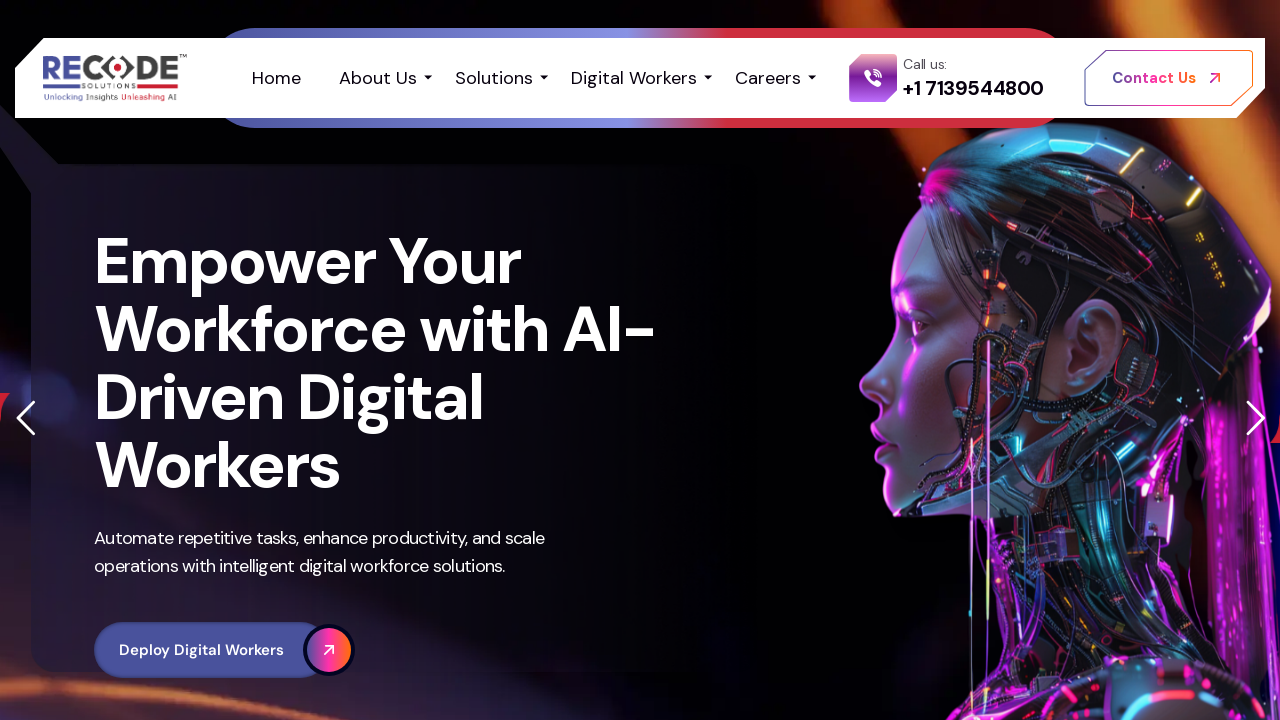